Tests dynamic controls functionality by verifying a text field's enabled state before and after clicking the "Enable Input" button

Starting URL: https://v1.training-support.net/selenium/dynamic-controls

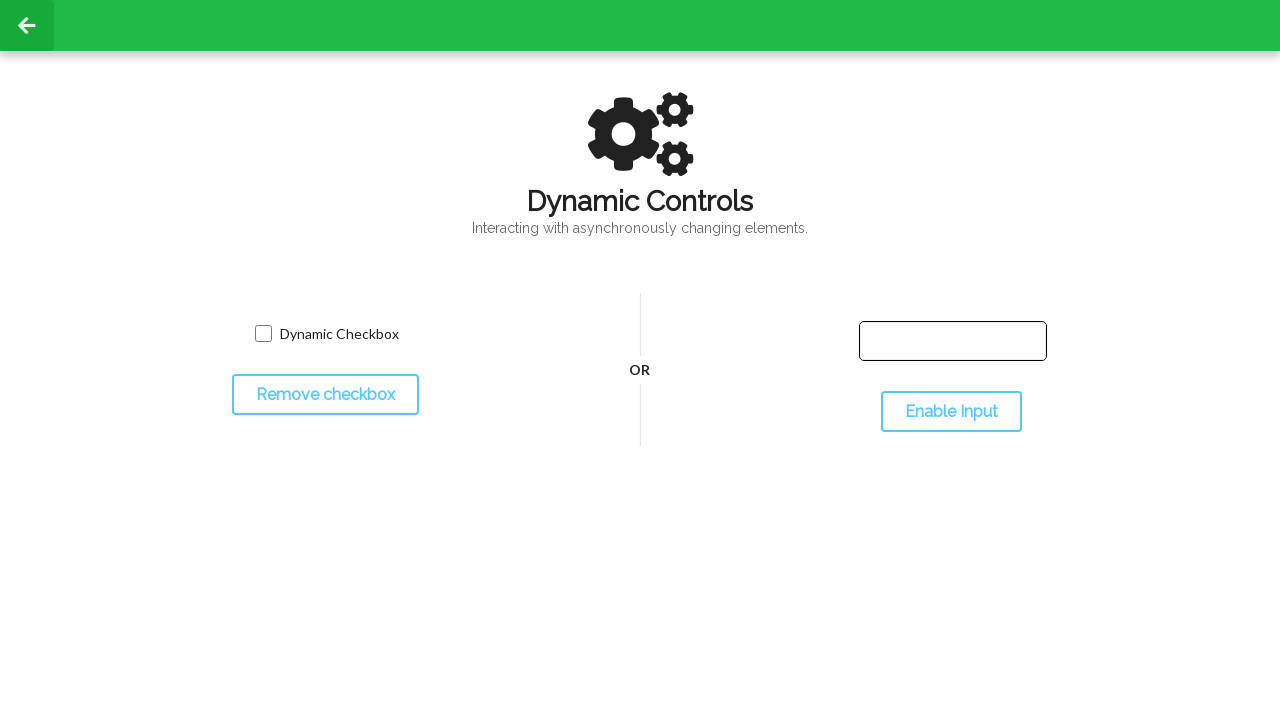

Located the text input field
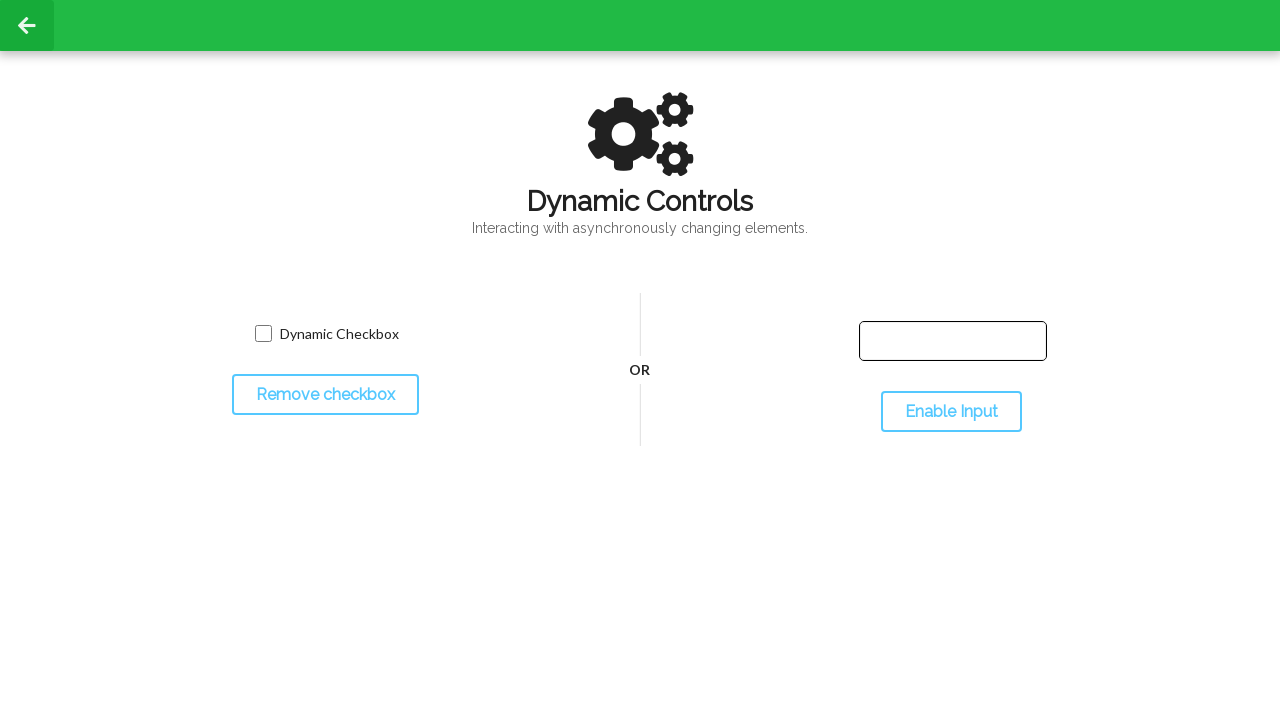

Clicked the 'Enable Input' button at (951, 412) on #toggleInput
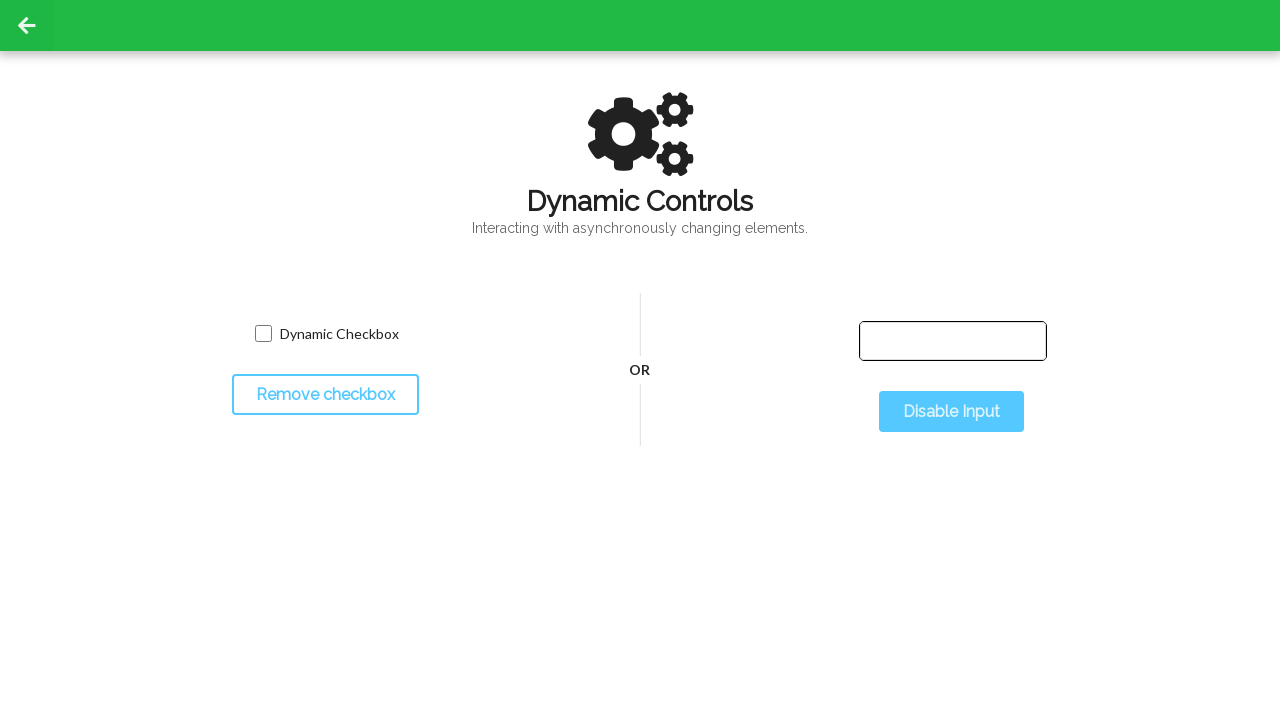

Text field became visible and enabled
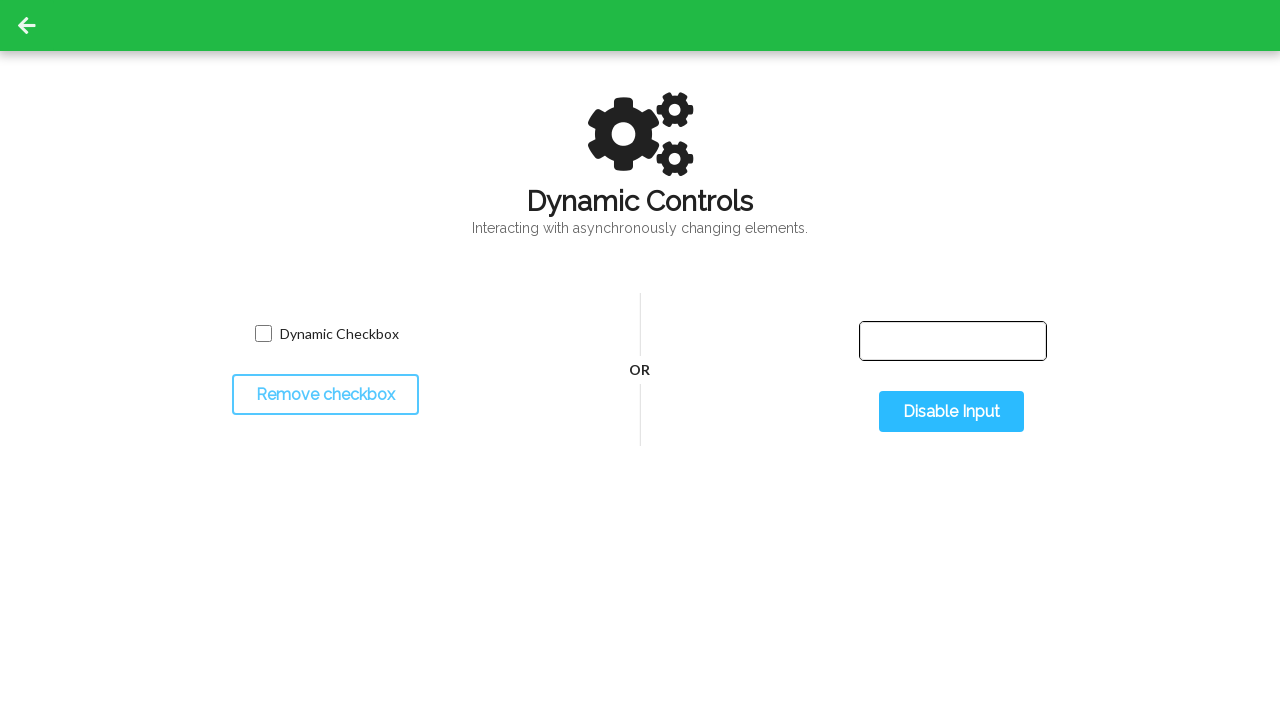

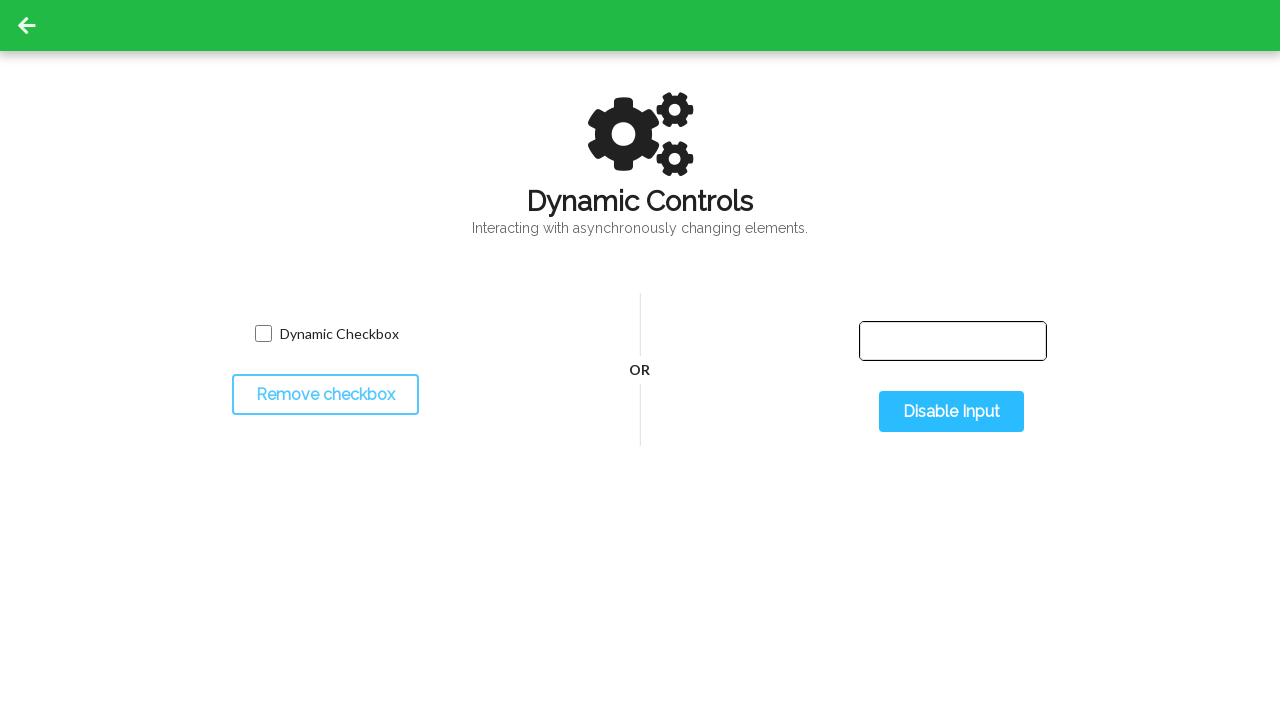